Tests that clicking the Due column header twice in table 1 sorts the values in descending order.

Starting URL: http://the-internet.herokuapp.com/tables

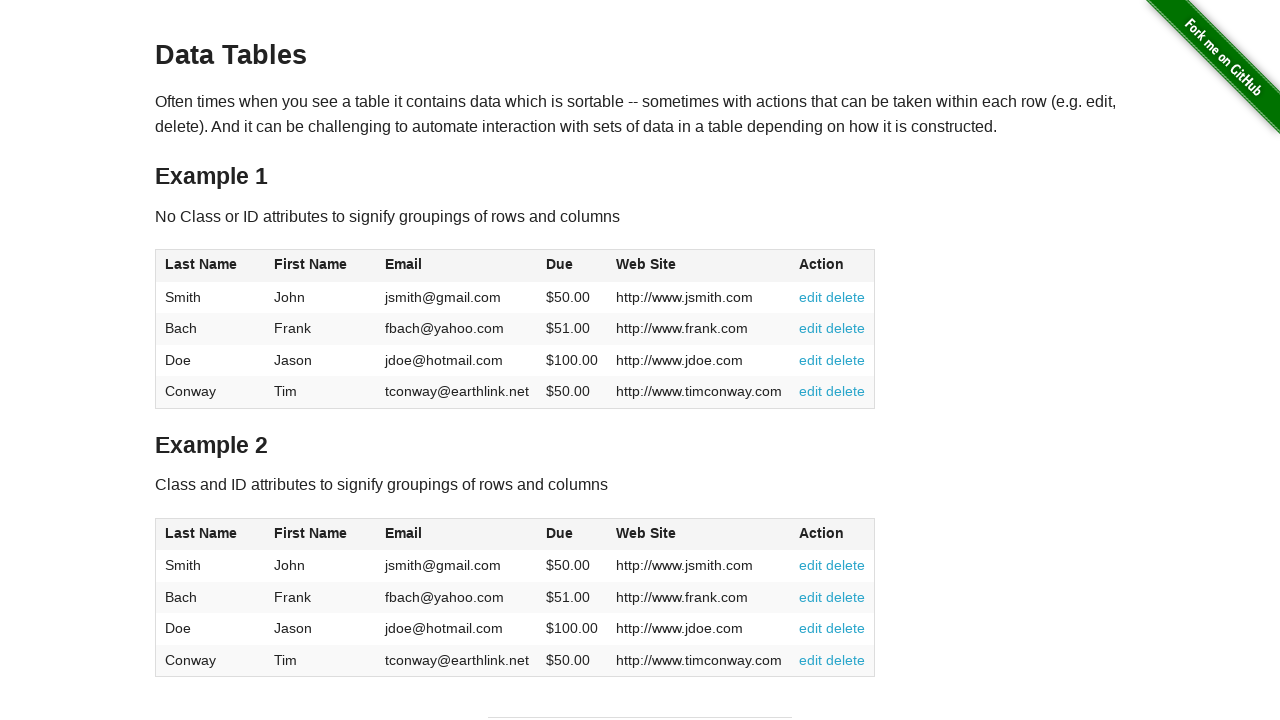

Clicked Due column header first time for ascending sort at (572, 266) on #table1 thead tr th:nth-of-type(4)
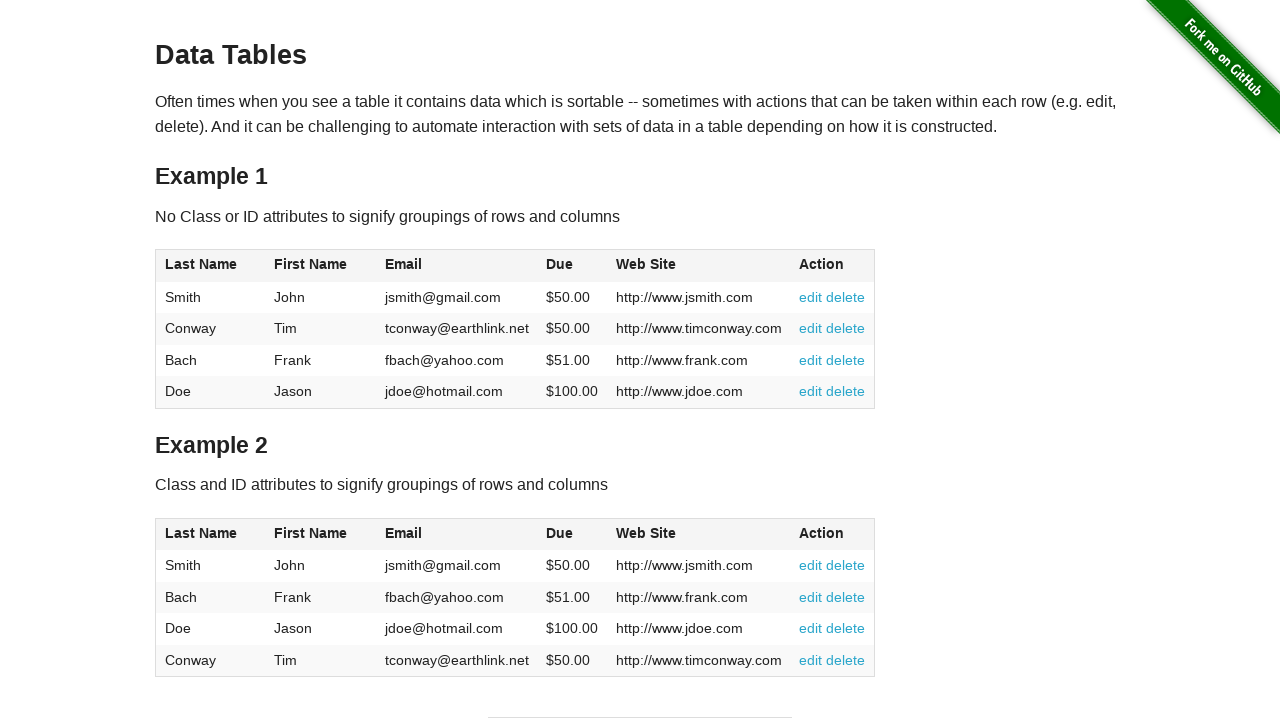

Clicked Due column header second time for descending sort at (572, 266) on #table1 thead tr th:nth-of-type(4)
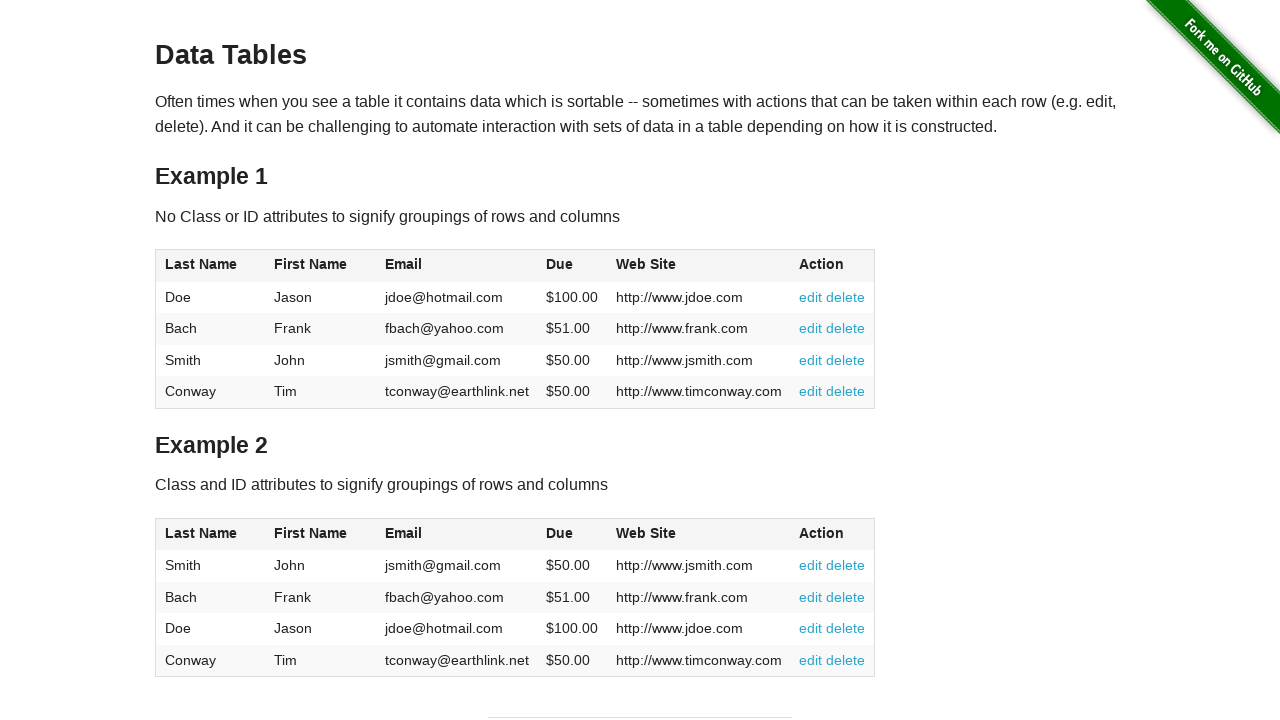

Table updated with descending Due order
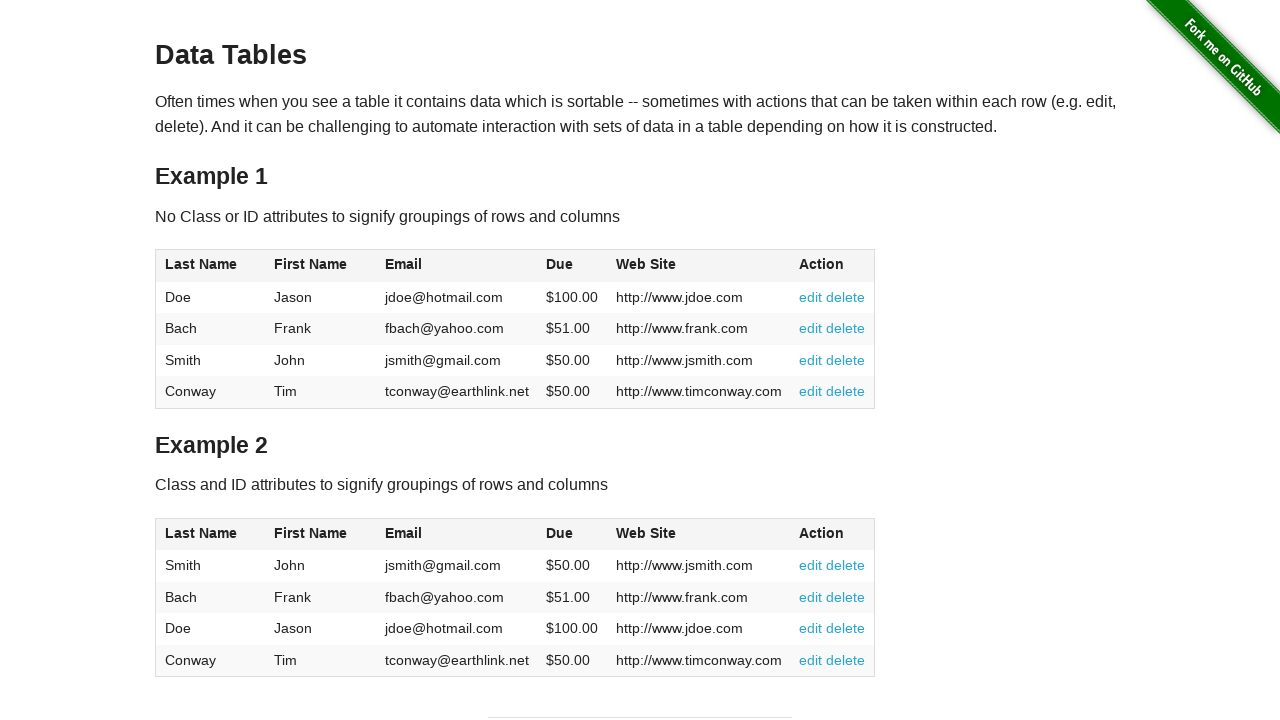

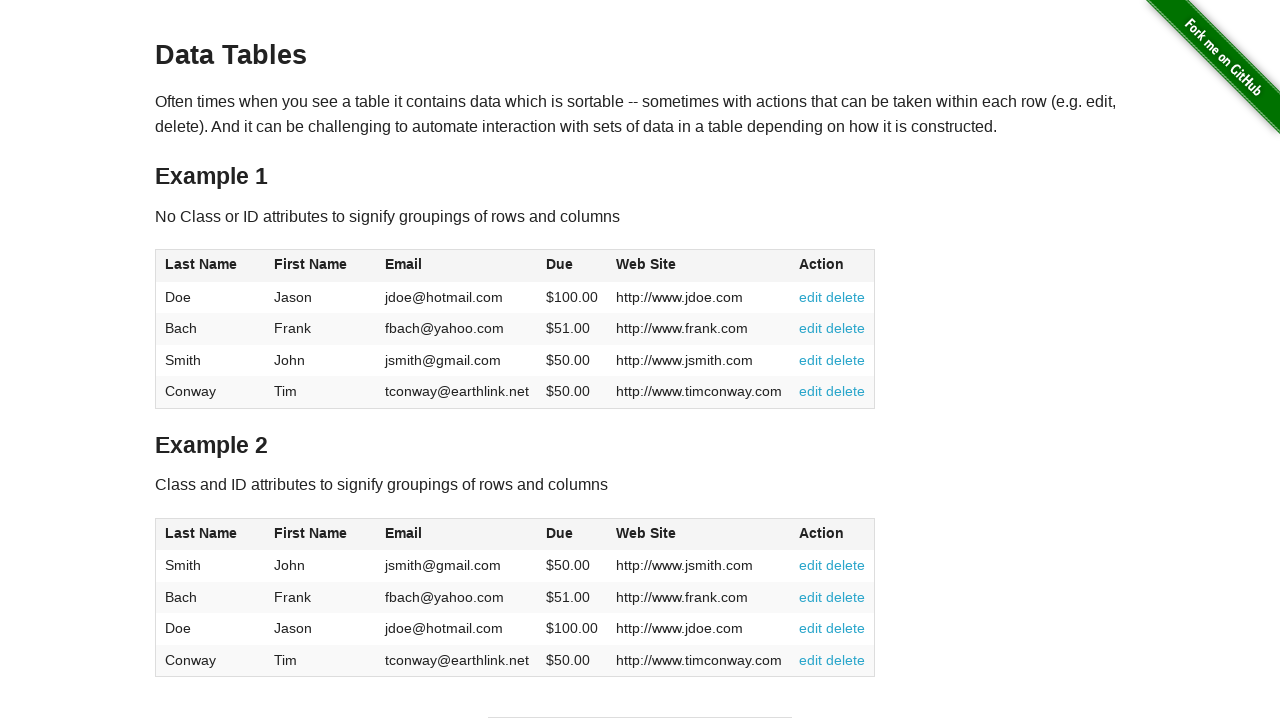